Navigates to the omayo blogspot page, maximizes the window, and clicks on the "compendiumdev" link

Starting URL: http://omayo.blogspot.com/

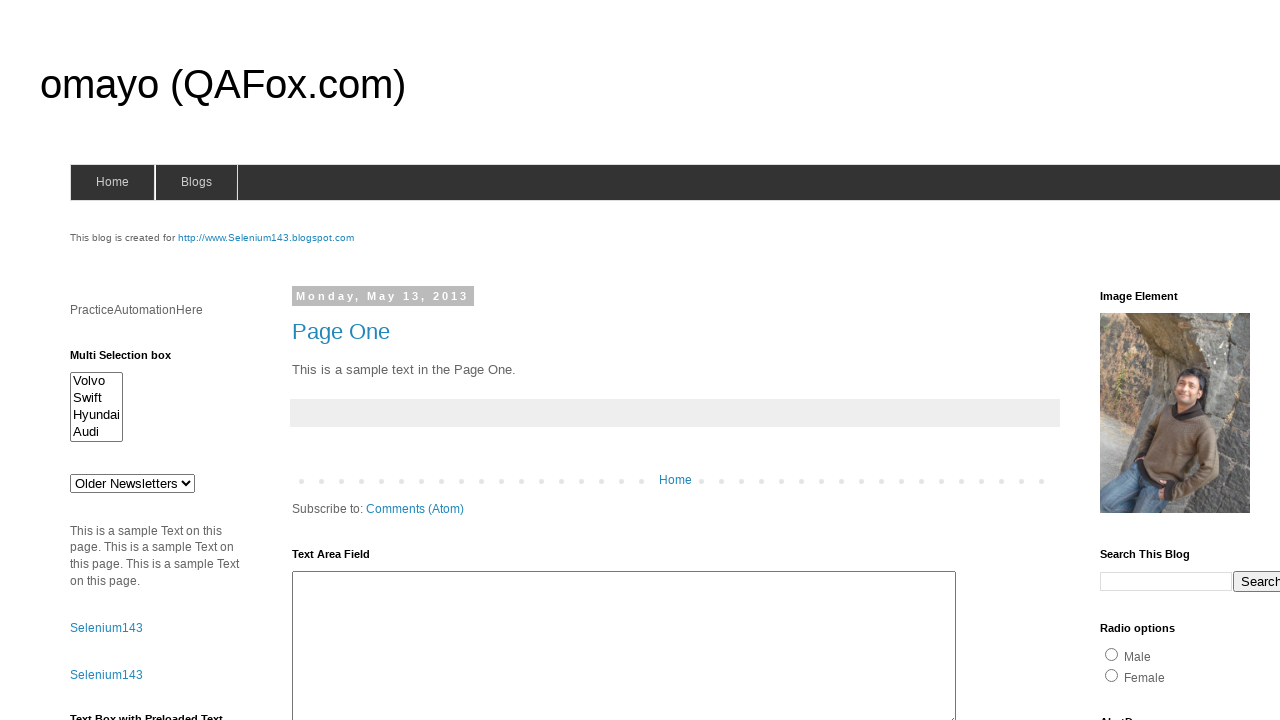

Navigated to http://omayo.blogspot.com/
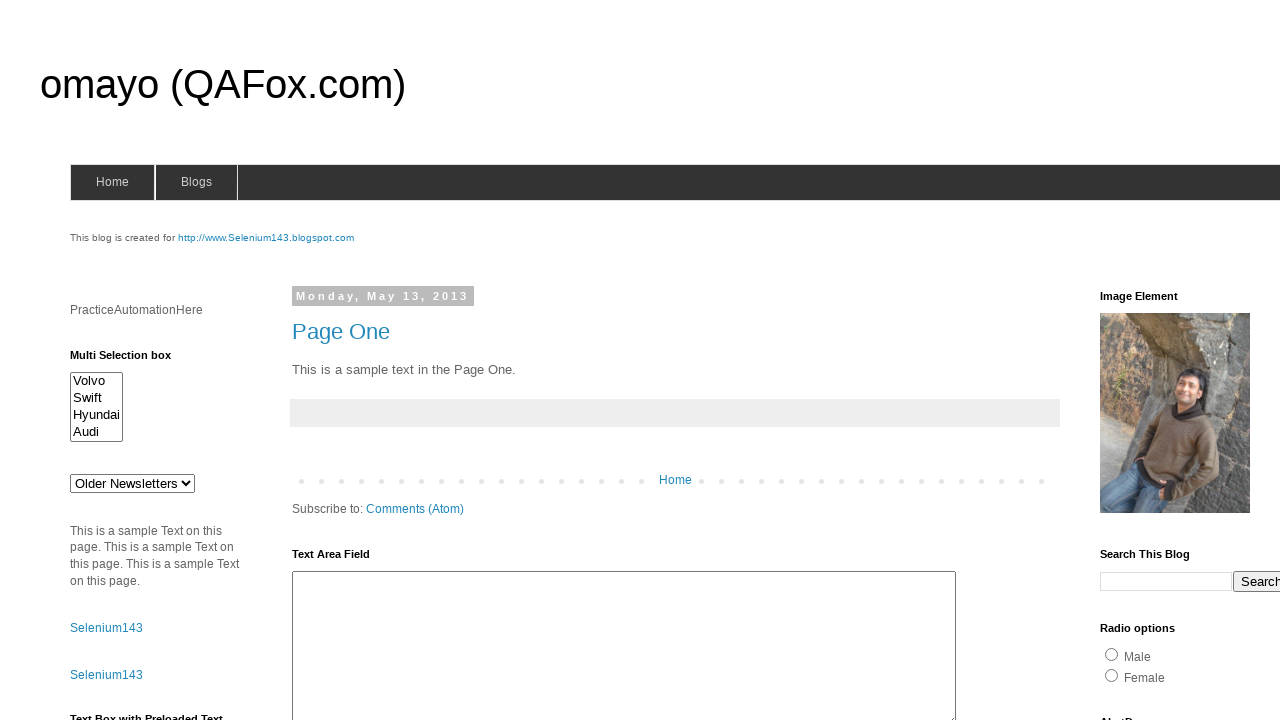

Maximized the browser window
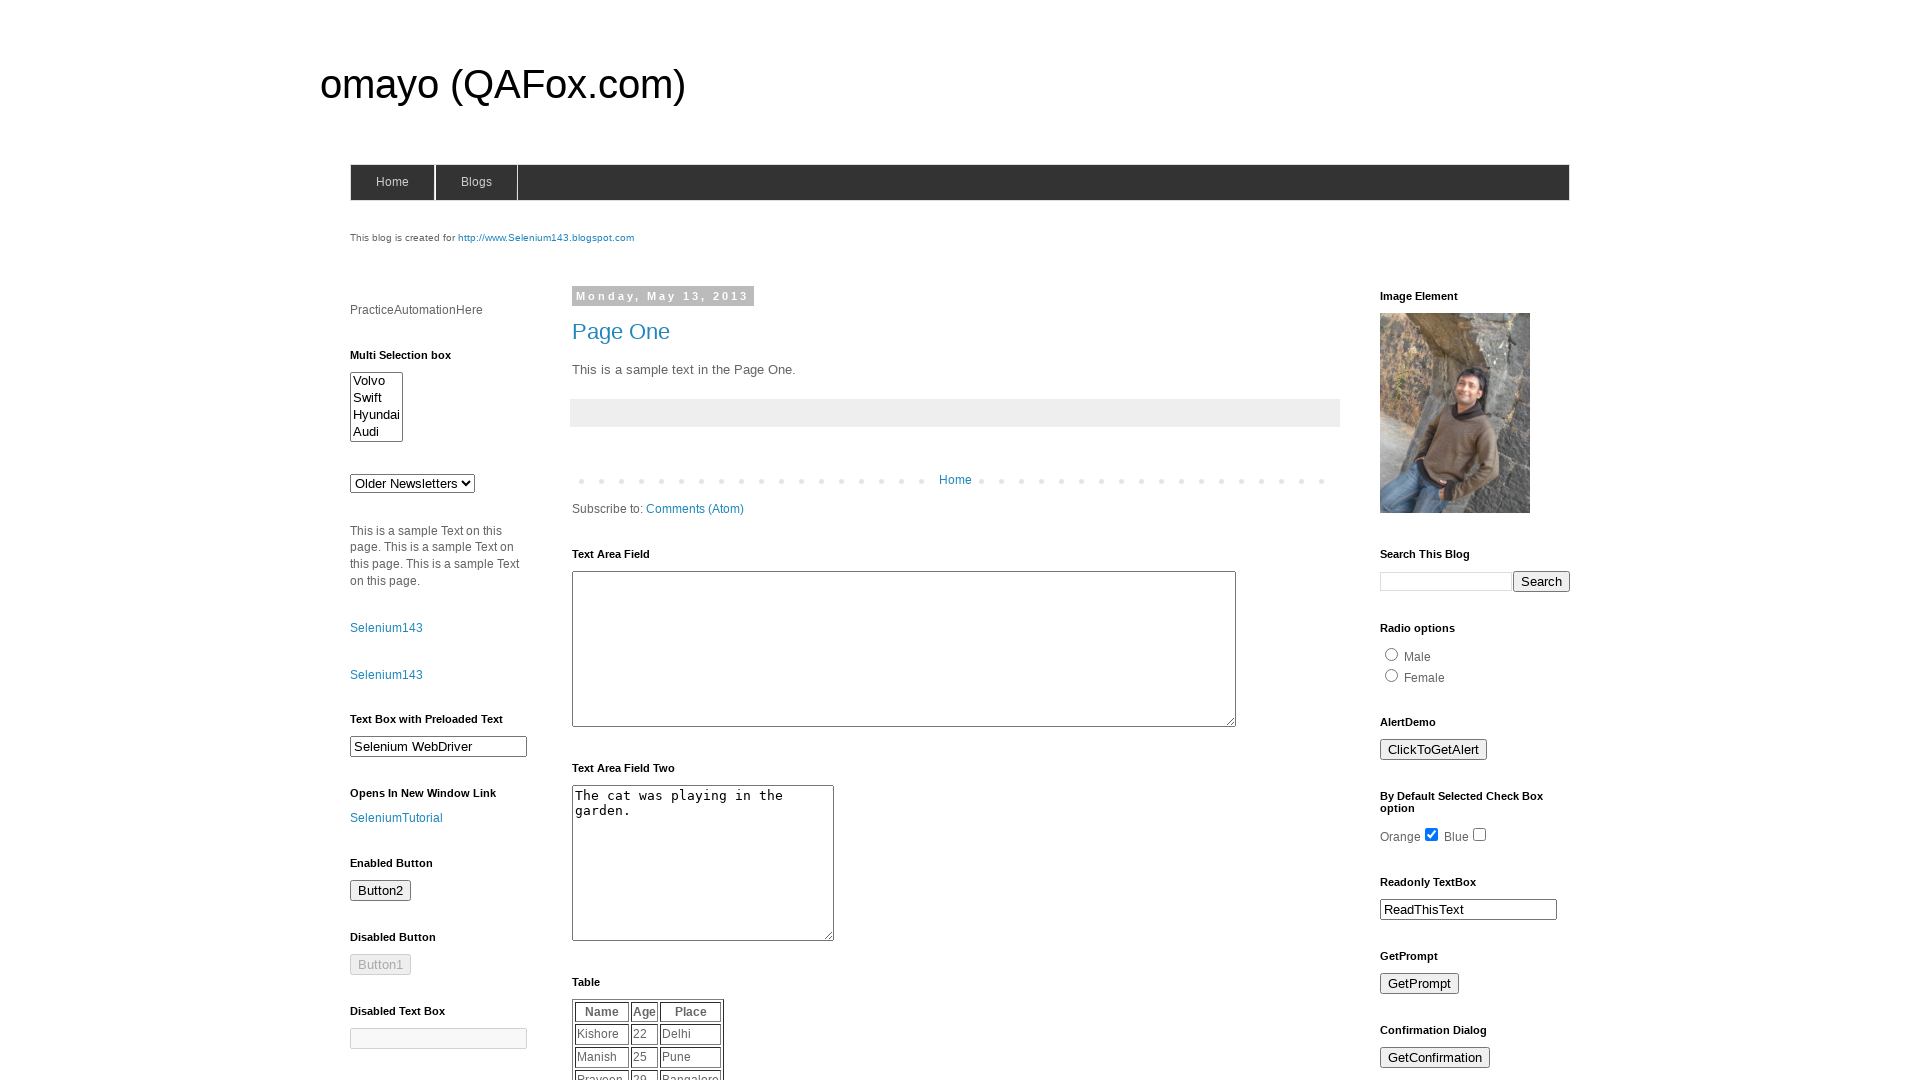

Clicked on the 'compendiumdev' link at (1440, 540) on text=compendiumdev
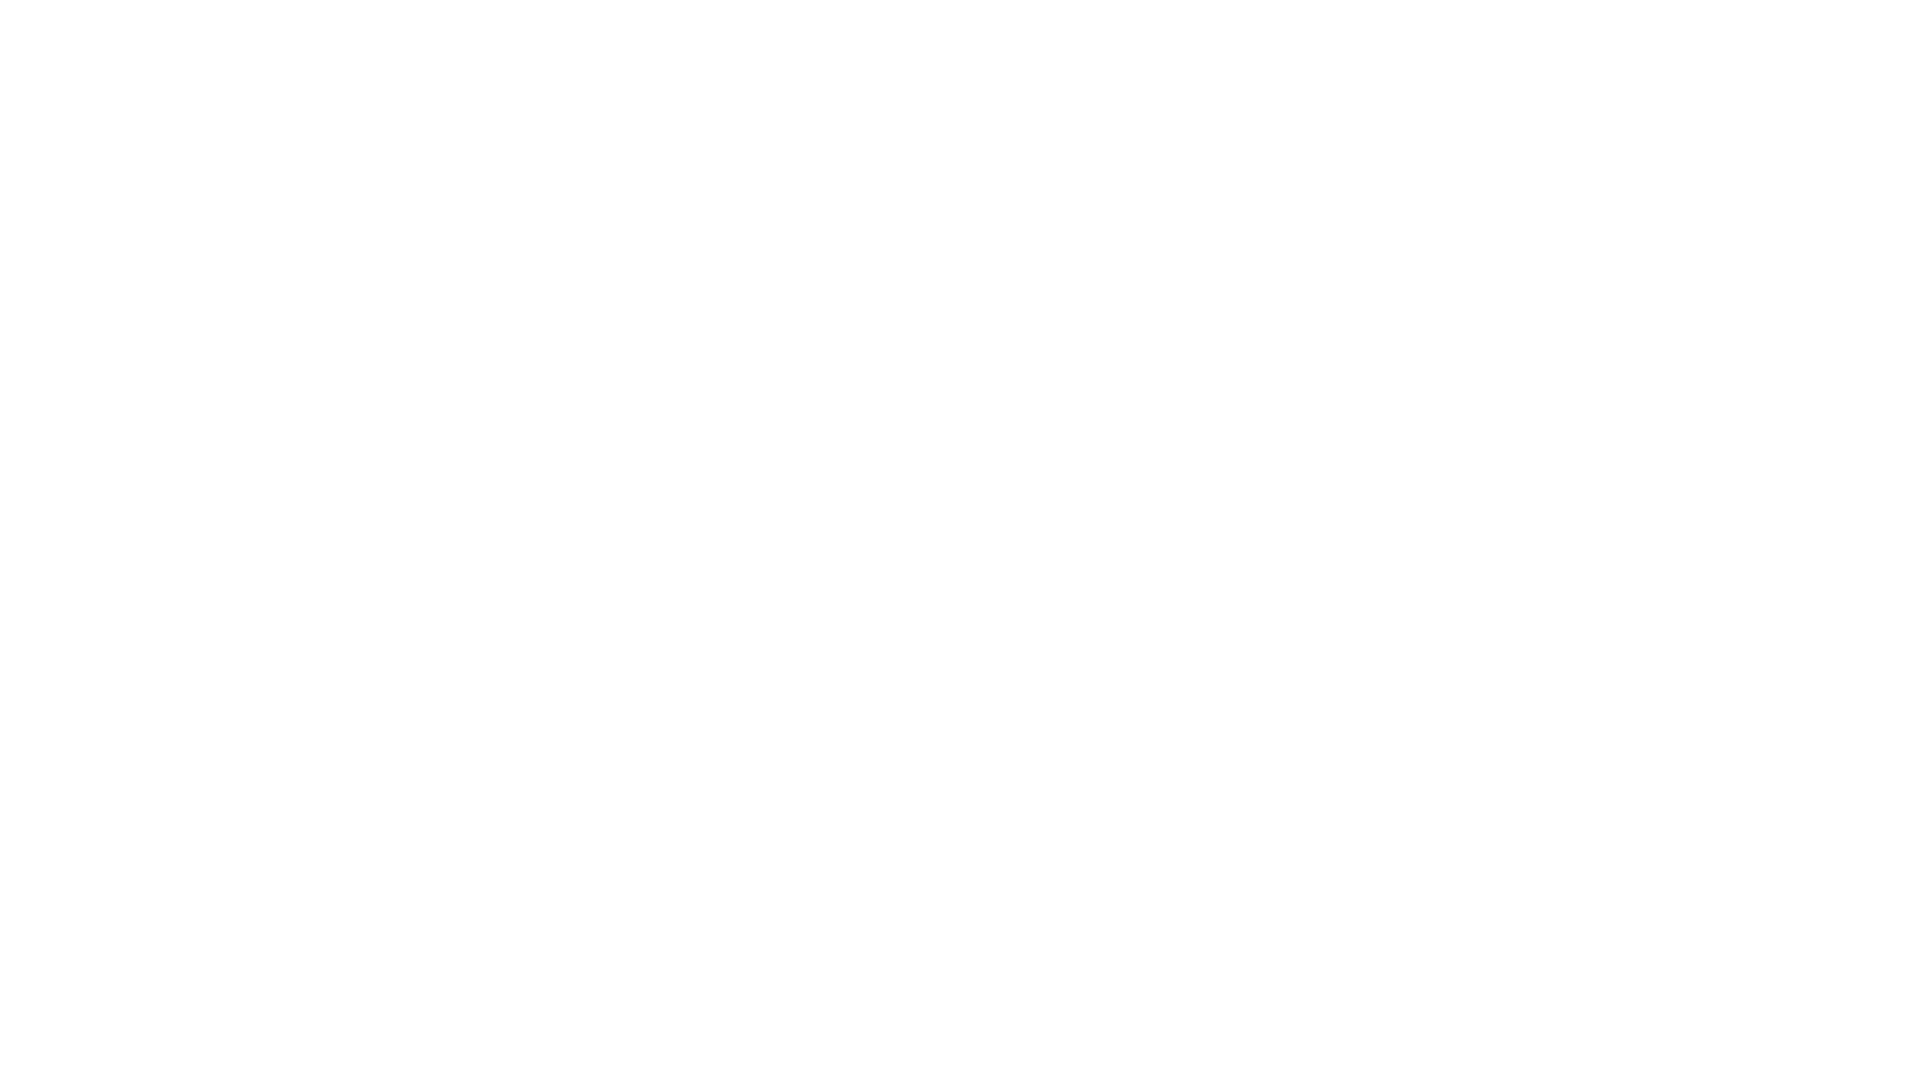

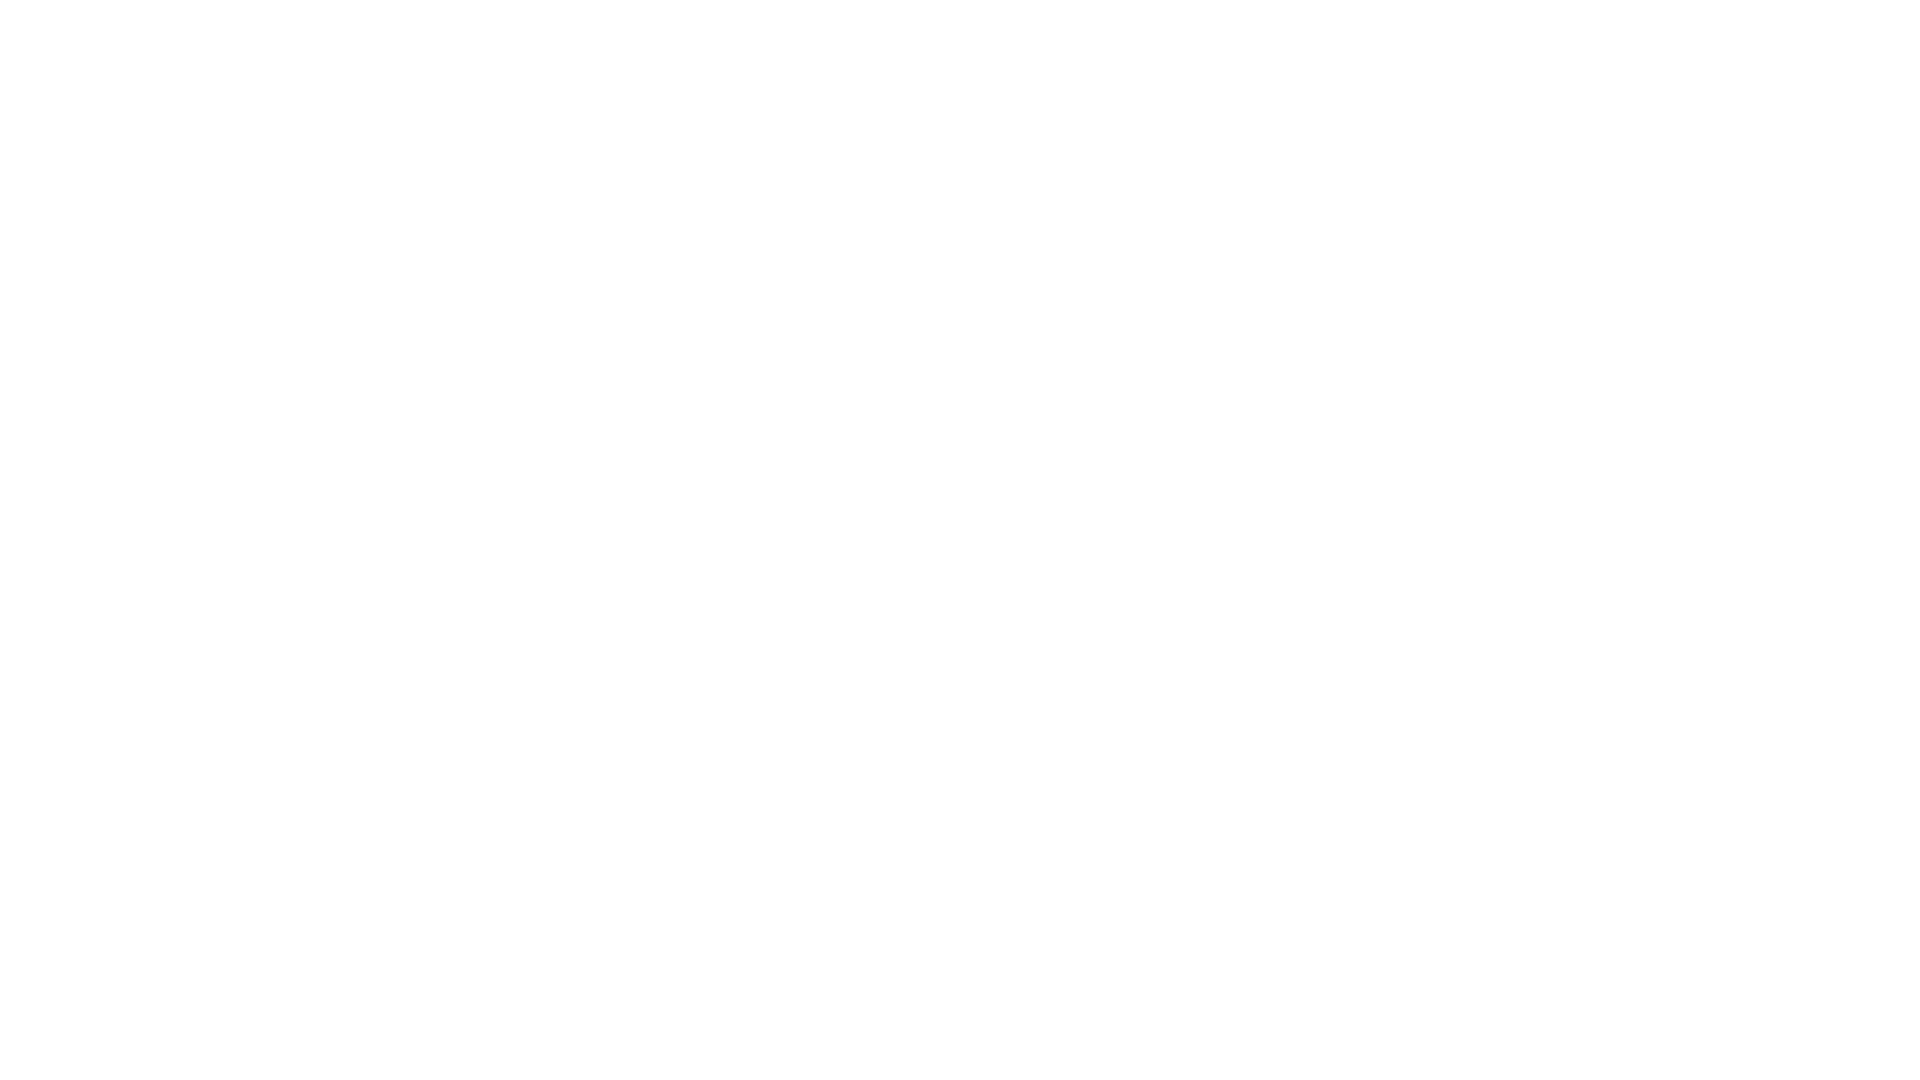